Tests that entered text is trimmed when editing a todo item

Starting URL: https://demo.playwright.dev/todomvc

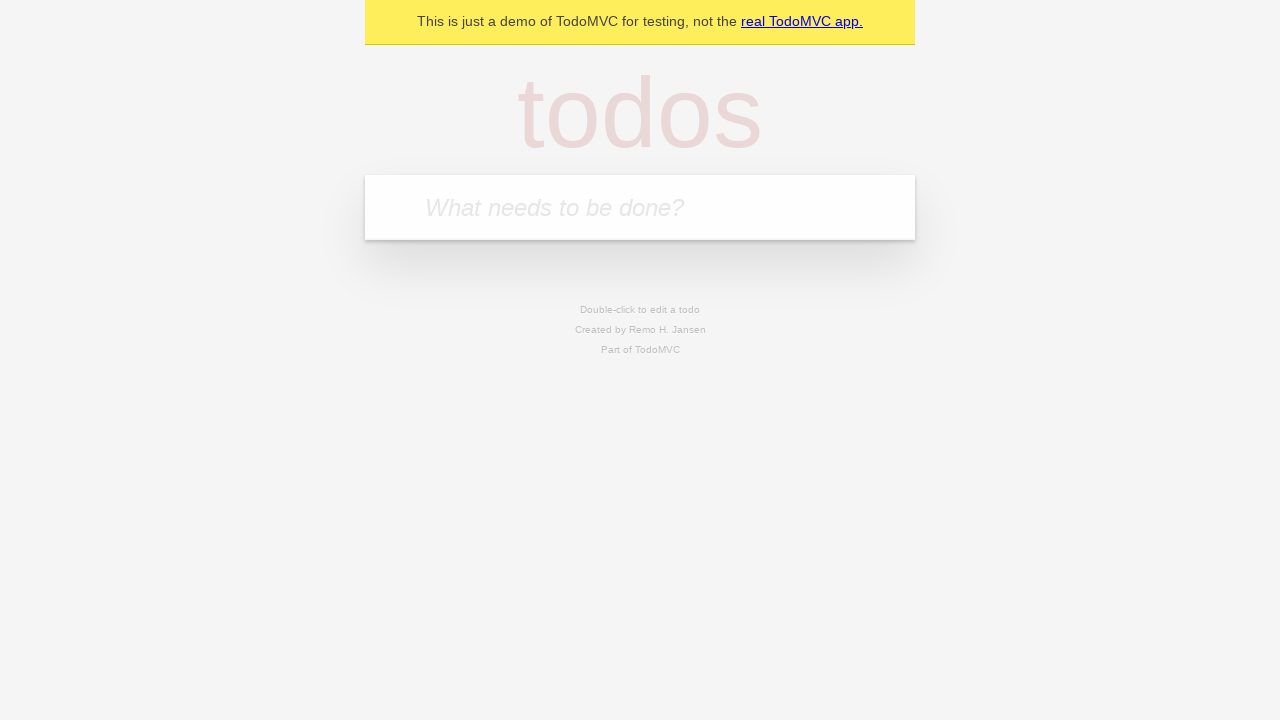

Filled todo input with 'buy some cheese' on internal:attr=[placeholder="What needs to be done?"i]
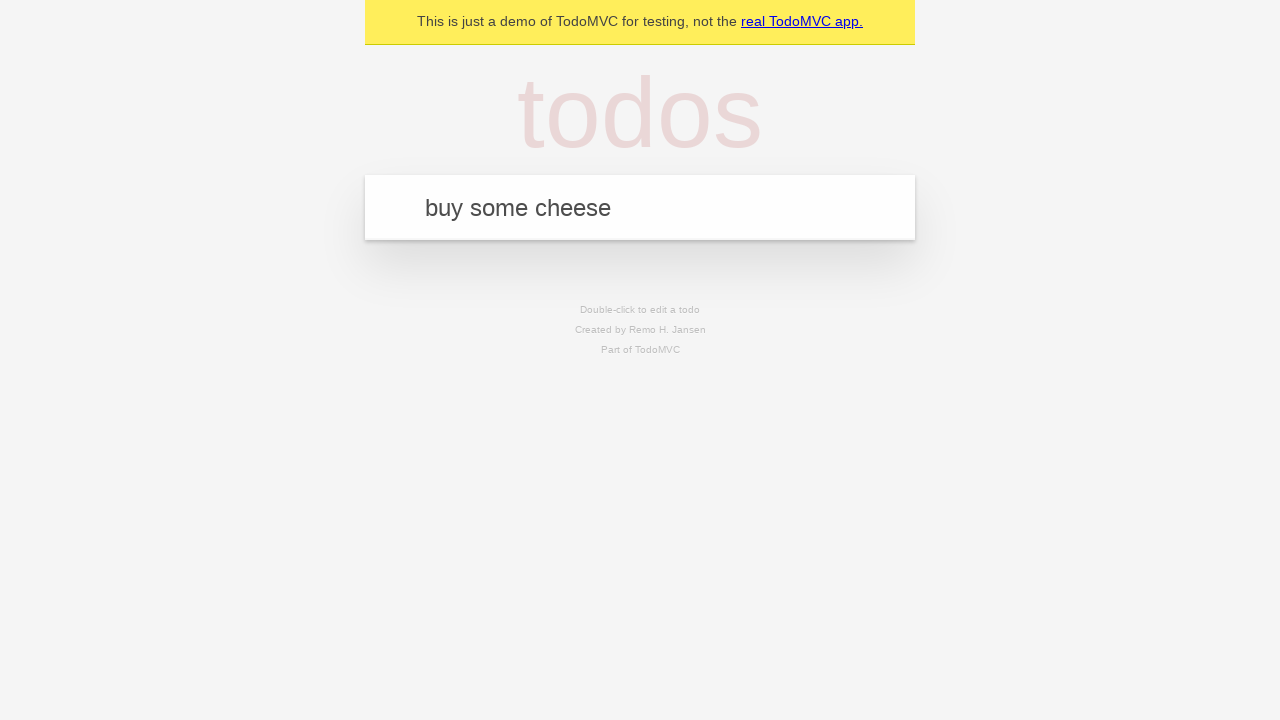

Pressed Enter to create first todo on internal:attr=[placeholder="What needs to be done?"i]
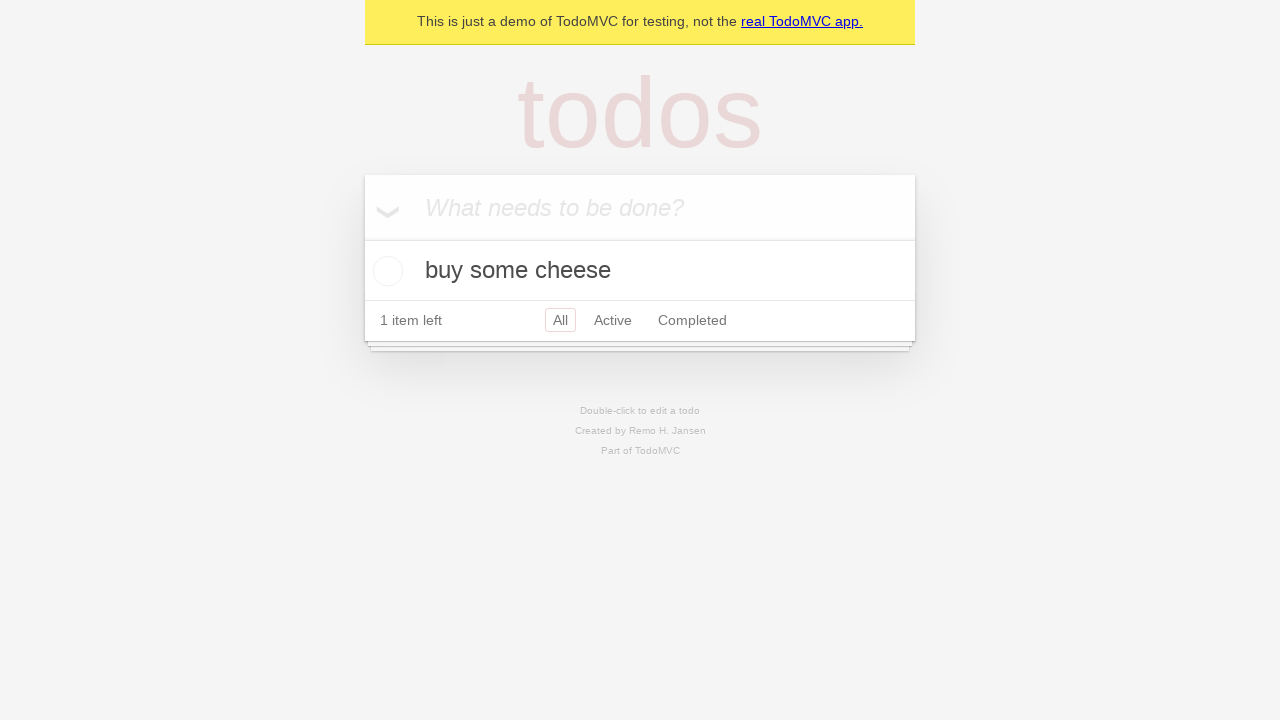

Filled todo input with 'feed the cat' on internal:attr=[placeholder="What needs to be done?"i]
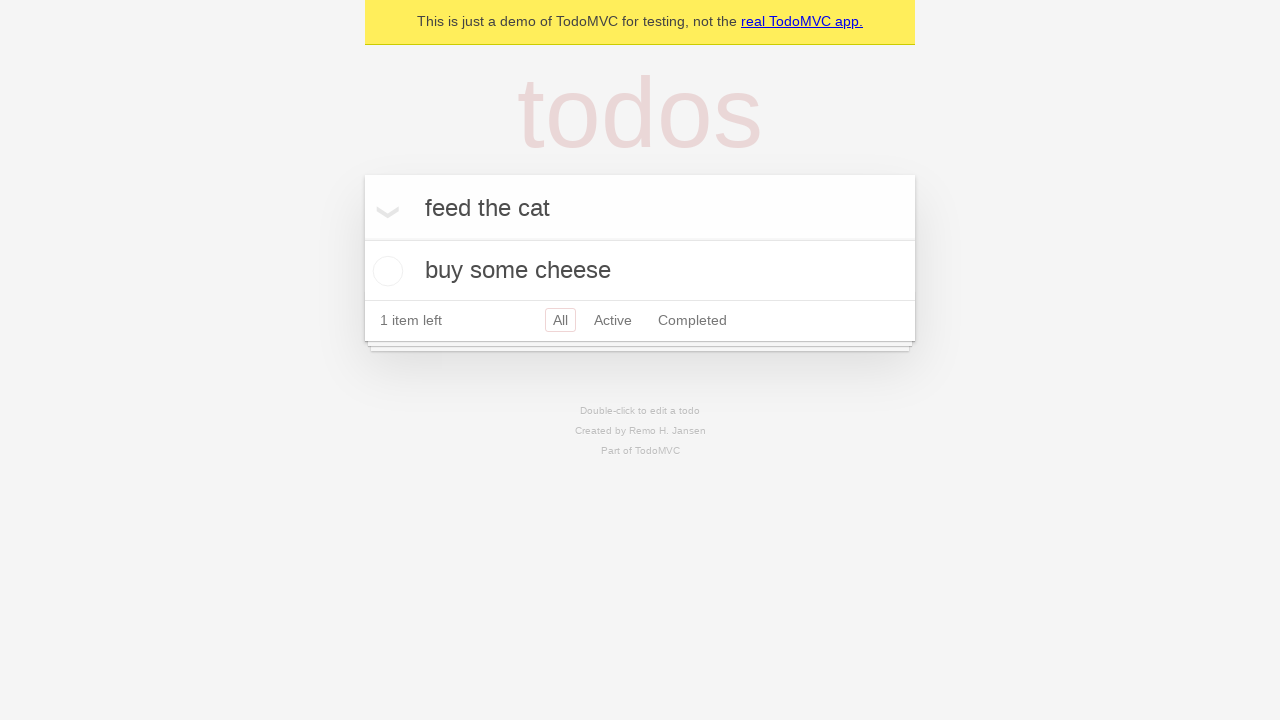

Pressed Enter to create second todo on internal:attr=[placeholder="What needs to be done?"i]
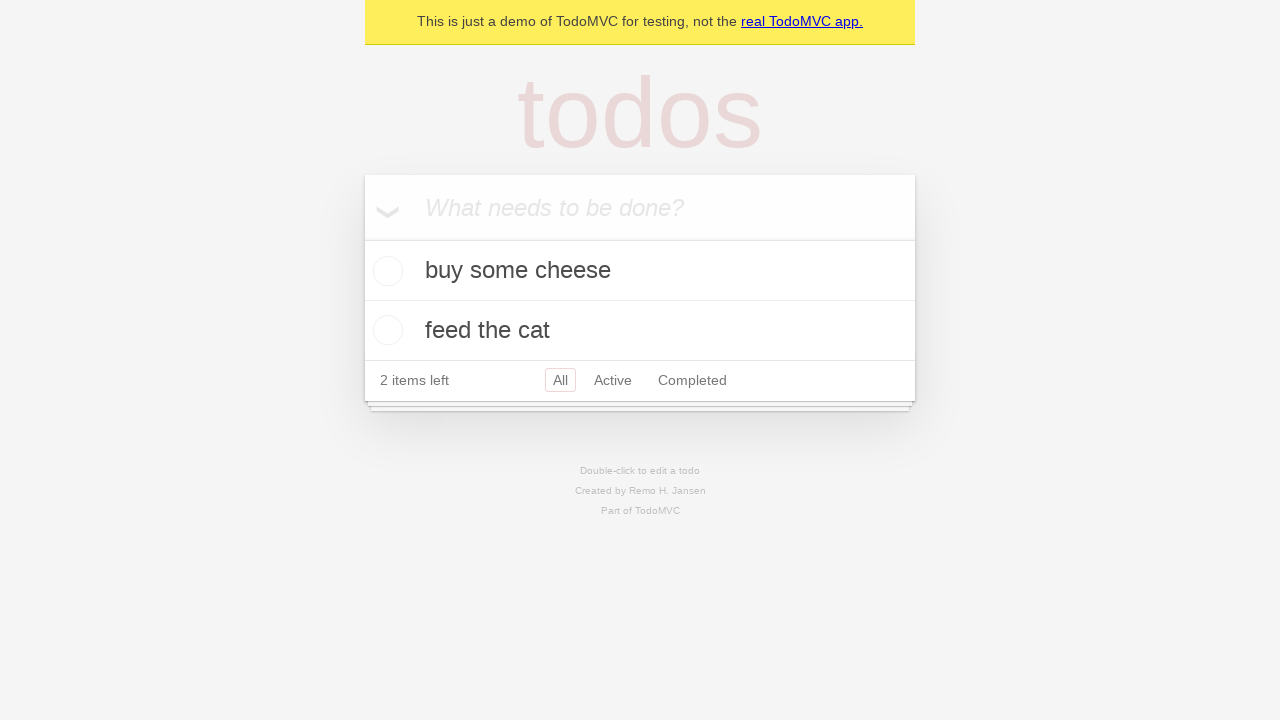

Filled todo input with 'book a doctors appointment' on internal:attr=[placeholder="What needs to be done?"i]
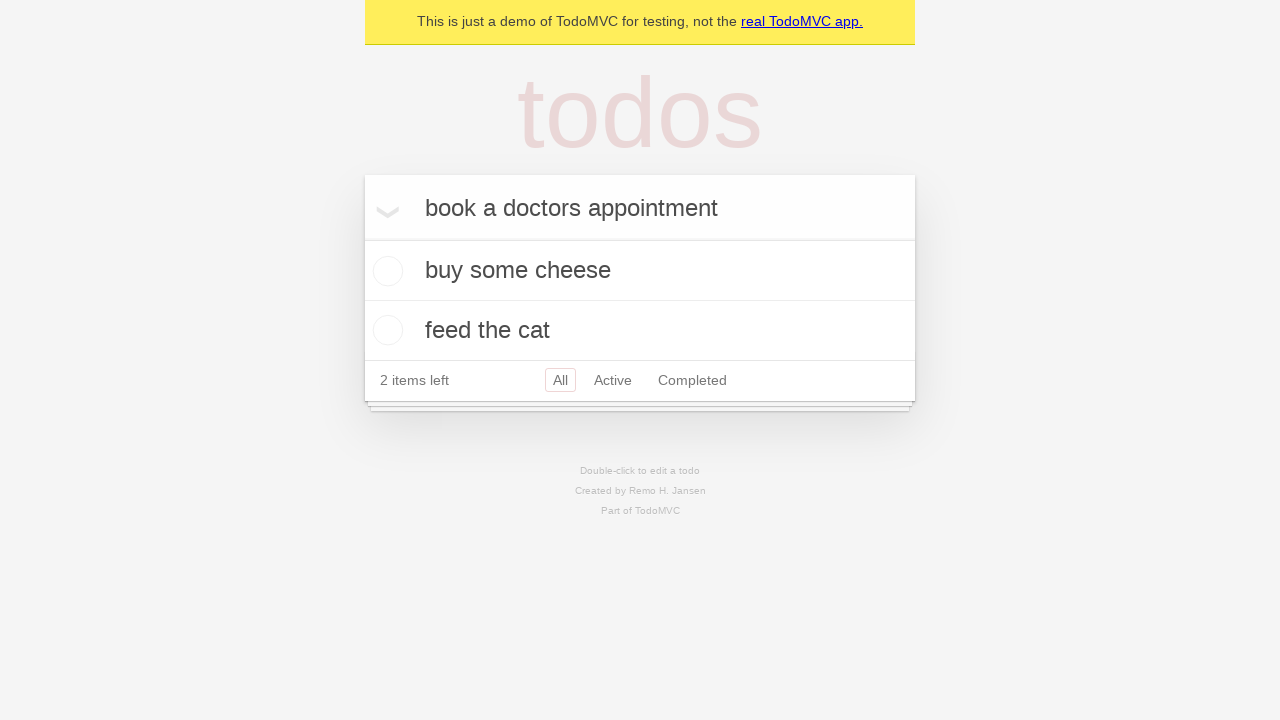

Pressed Enter to create third todo on internal:attr=[placeholder="What needs to be done?"i]
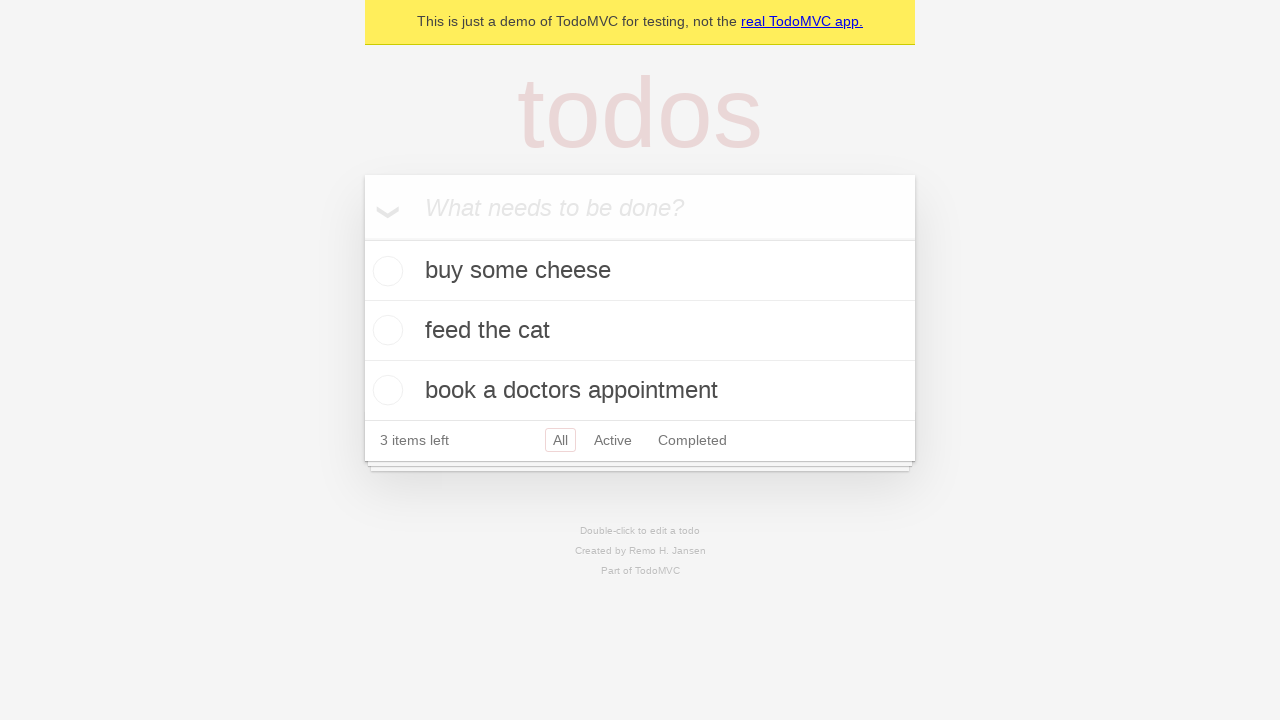

Double-clicked second todo item to enter edit mode at (640, 331) on internal:testid=[data-testid="todo-item"s] >> nth=1
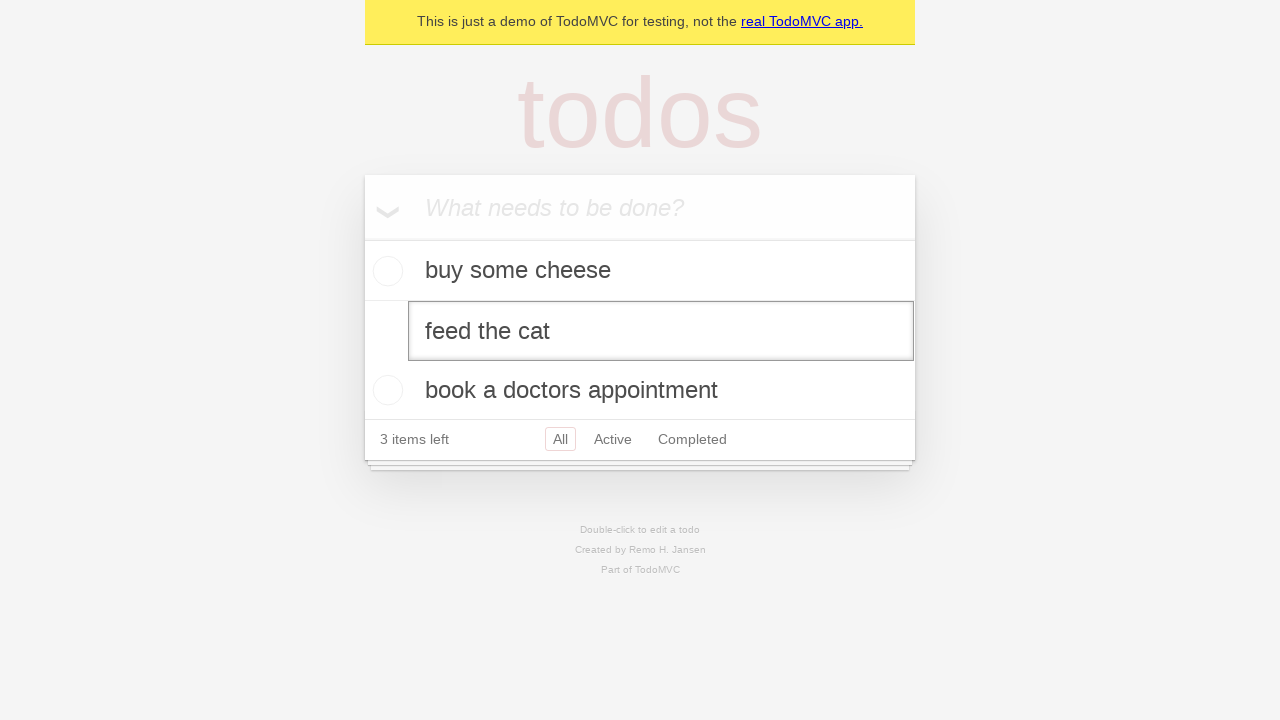

Filled edit field with whitespace-padded text '    buy some sausages    ' on internal:testid=[data-testid="todo-item"s] >> nth=1 >> internal:role=textbox[nam
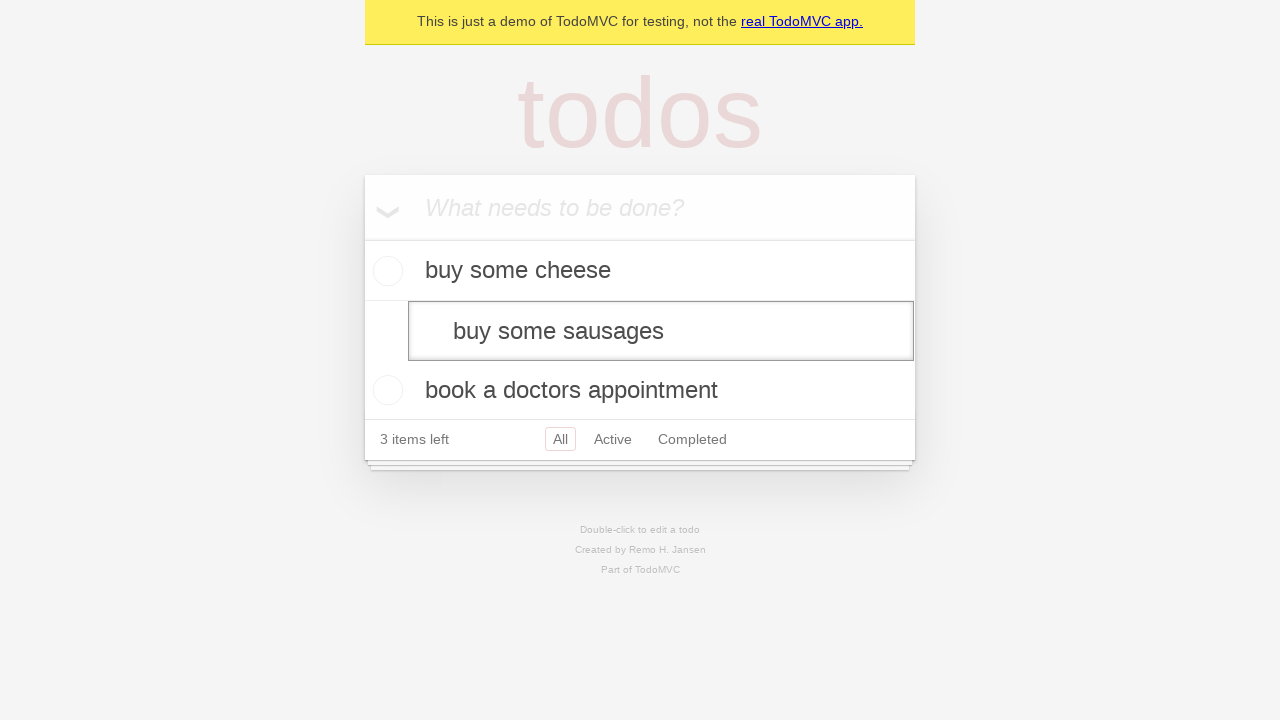

Pressed Enter to confirm edit and verify text is trimmed on internal:testid=[data-testid="todo-item"s] >> nth=1 >> internal:role=textbox[nam
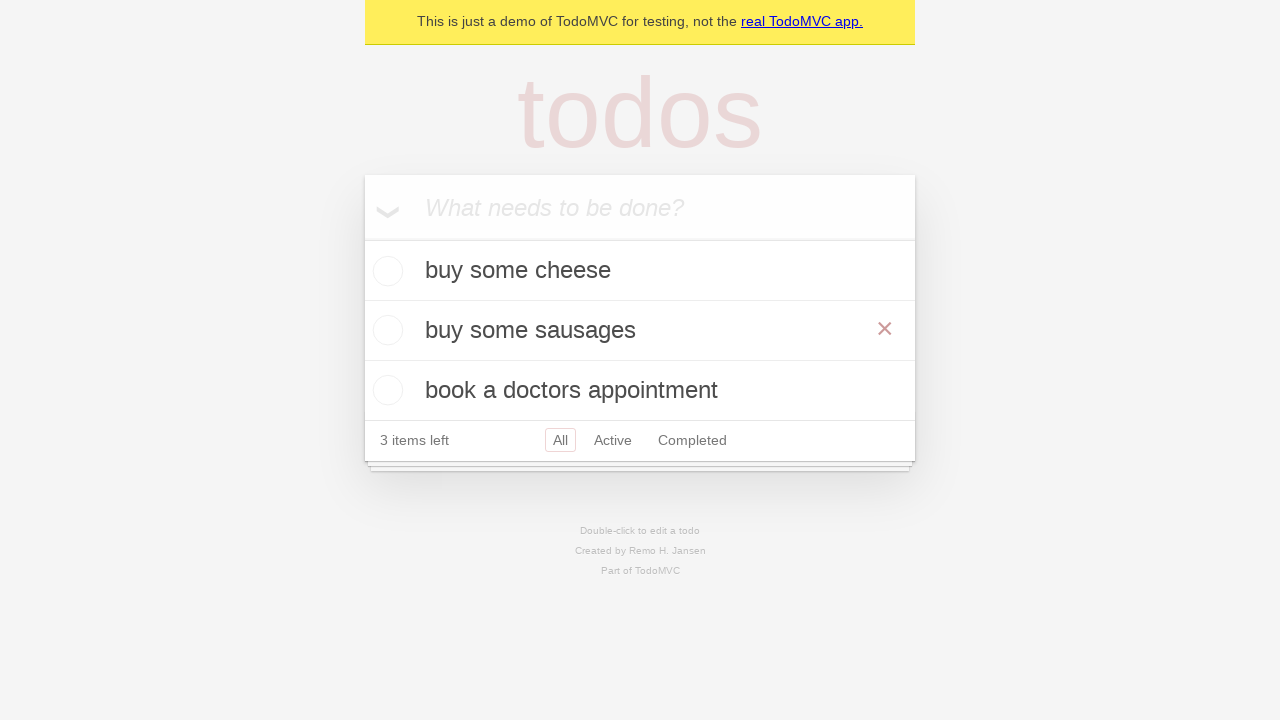

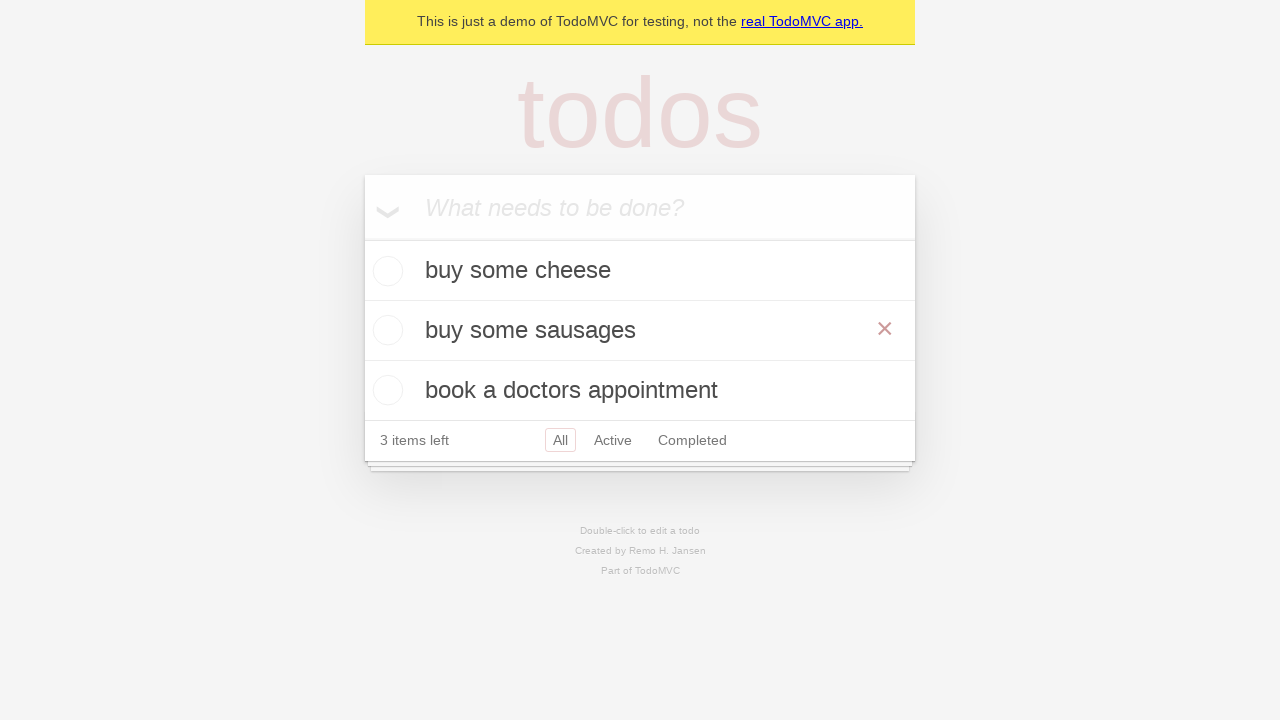